Tests that no selection message is shown when no radio button is selected

Starting URL: https://demoqa.com/elements

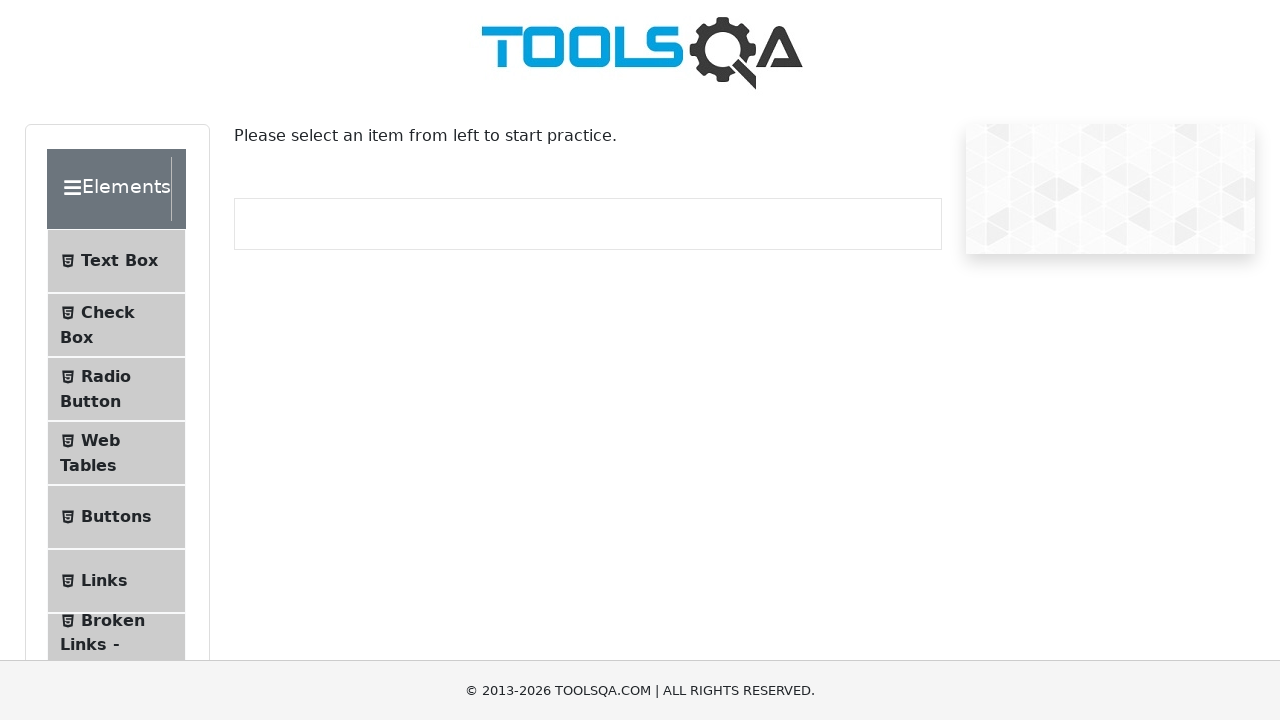

Clicked on Radio Button section in sidebar at (116, 389) on #item-2
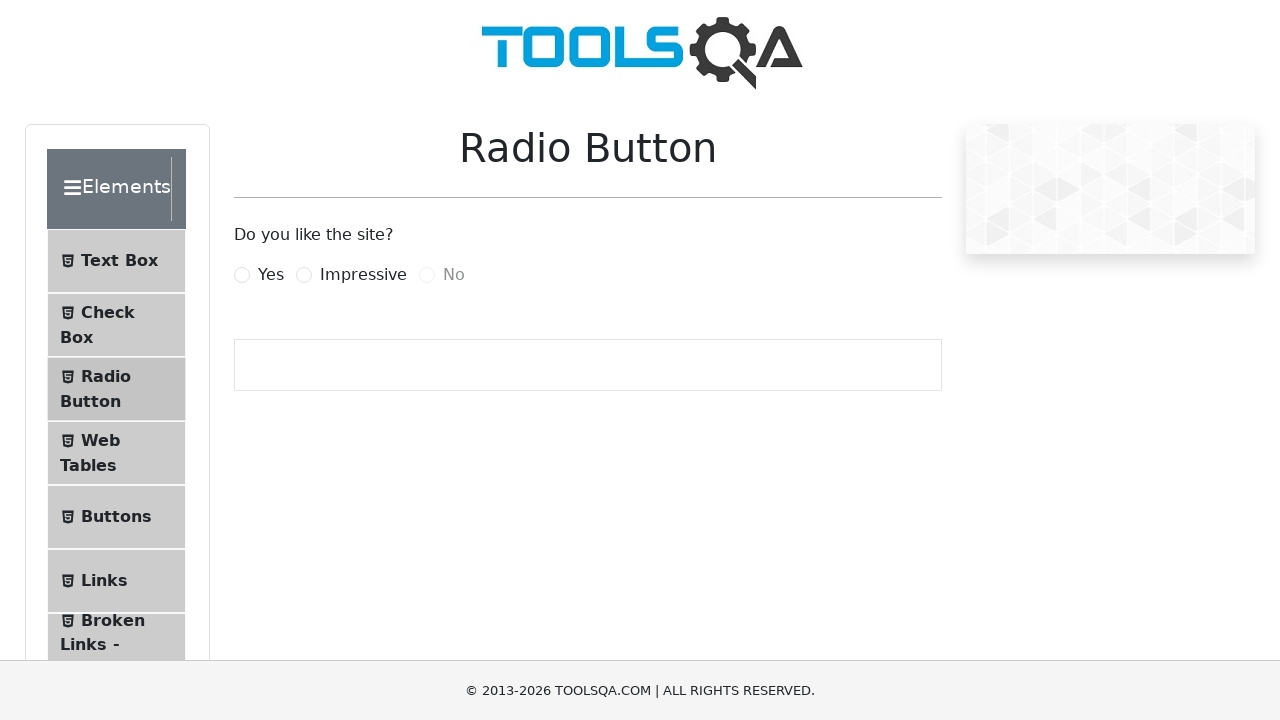

Waited 500ms to verify no selection message appears
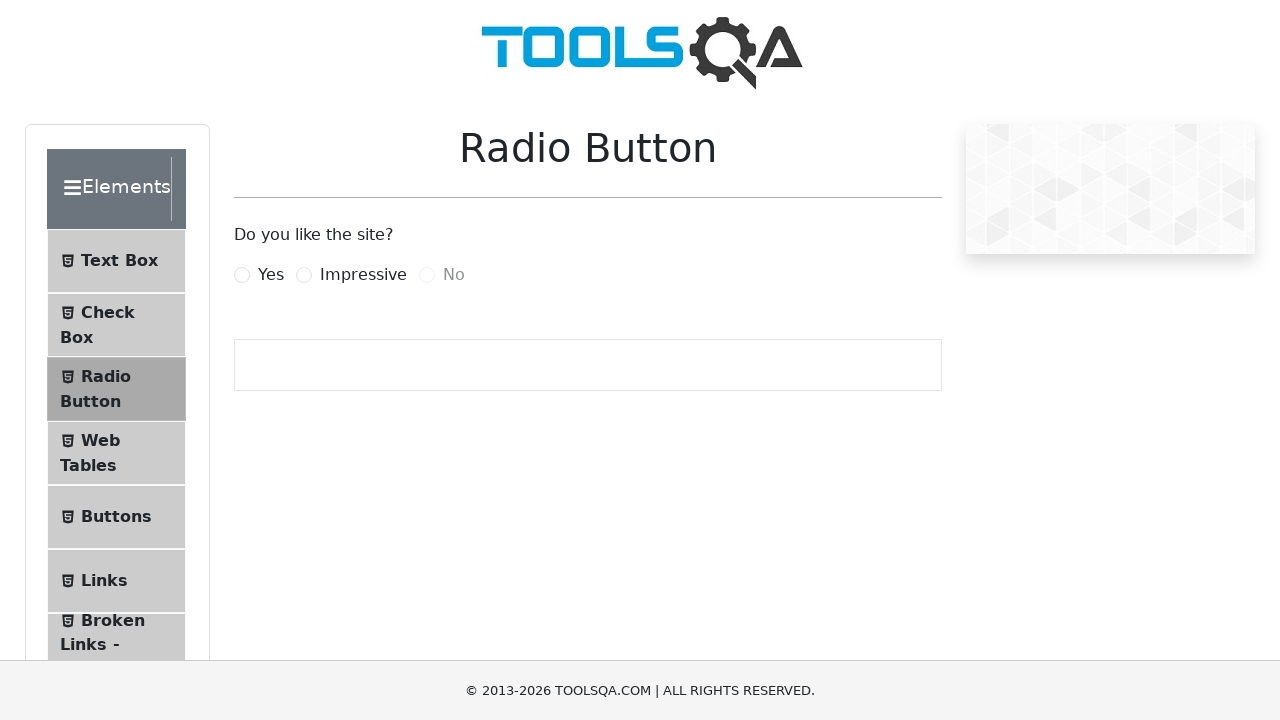

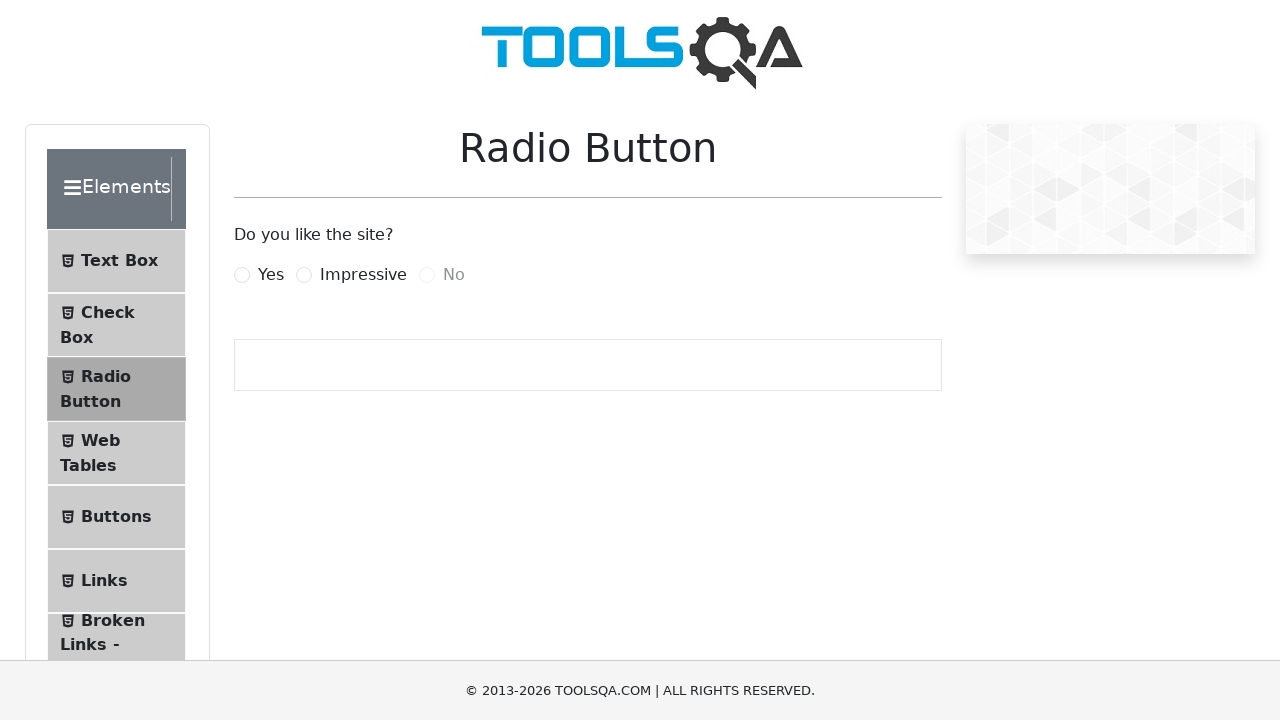